Verifies that the table has exactly 7 columns by counting header elements

Starting URL: https://the-internet.herokuapp.com/challenging_dom

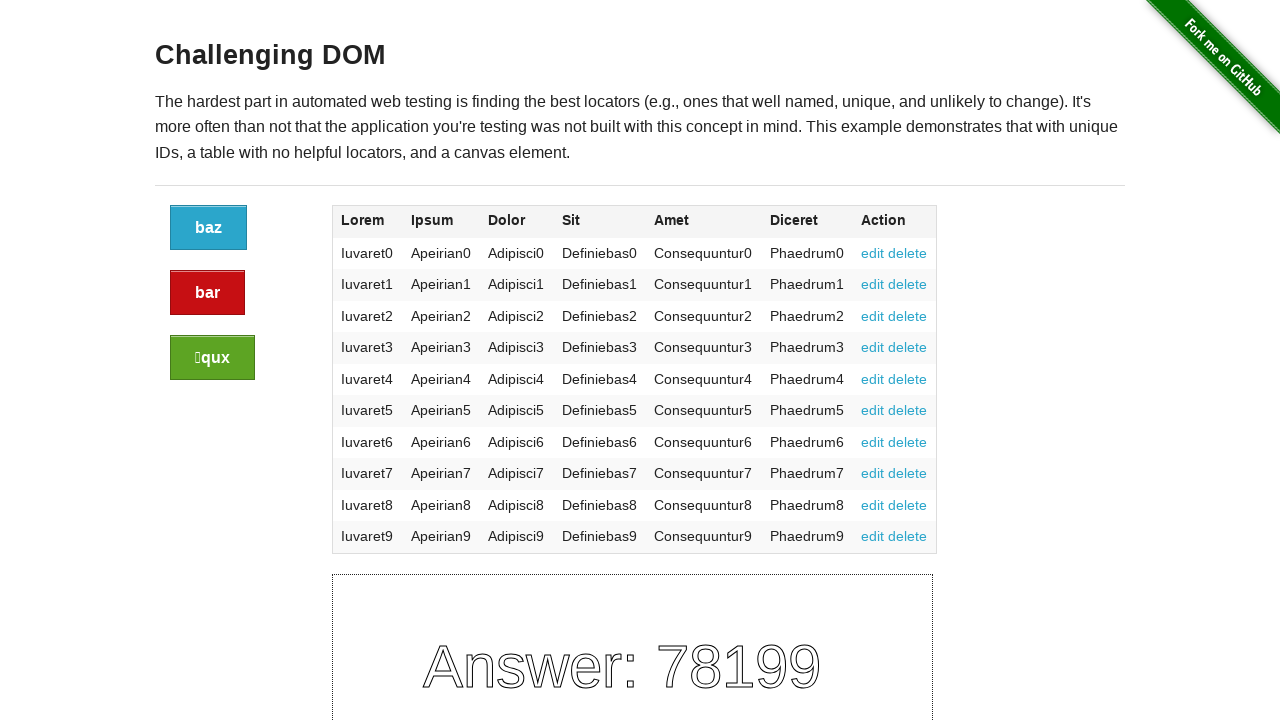

Navigated to challenging DOM page
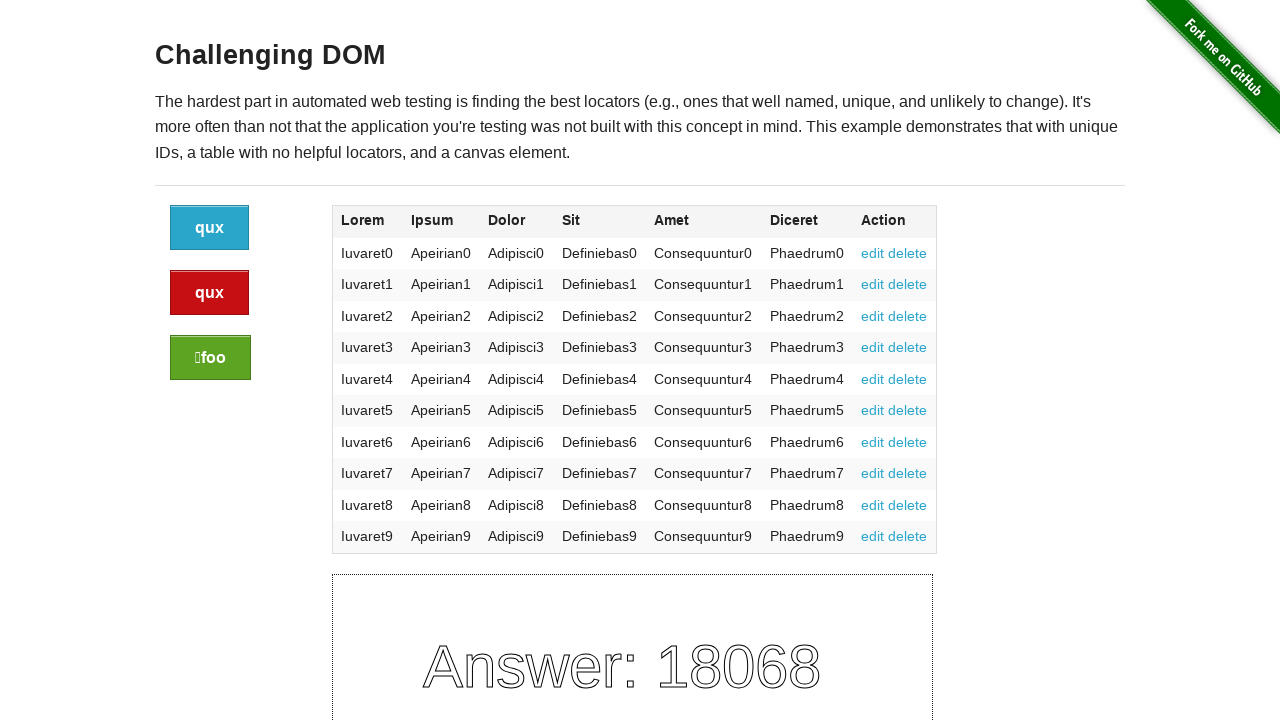

Located all table header elements
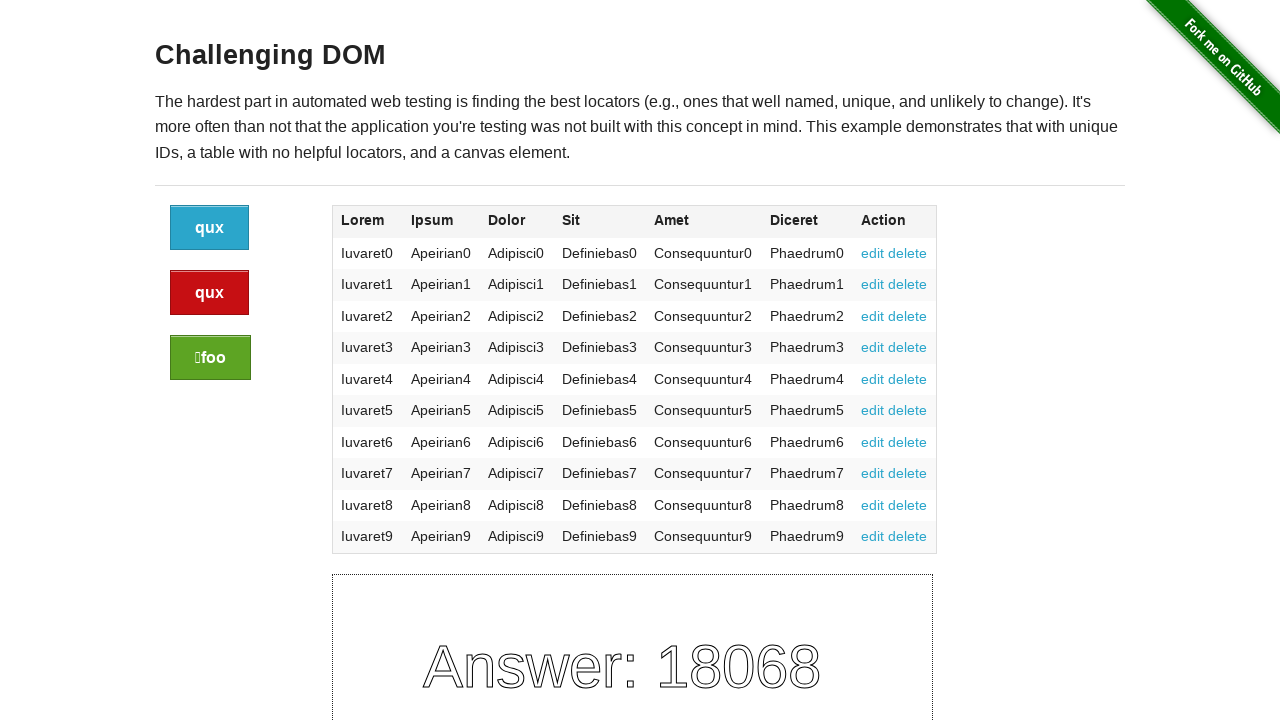

Verified table has exactly 7 columns
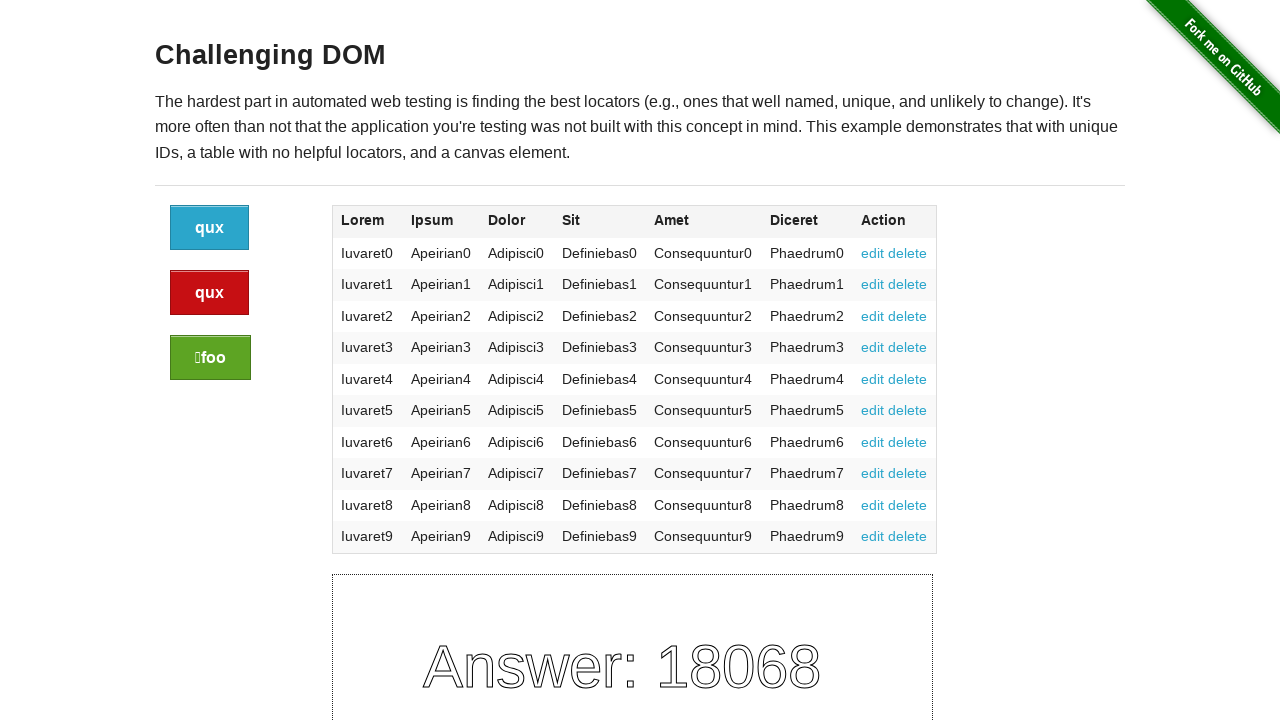

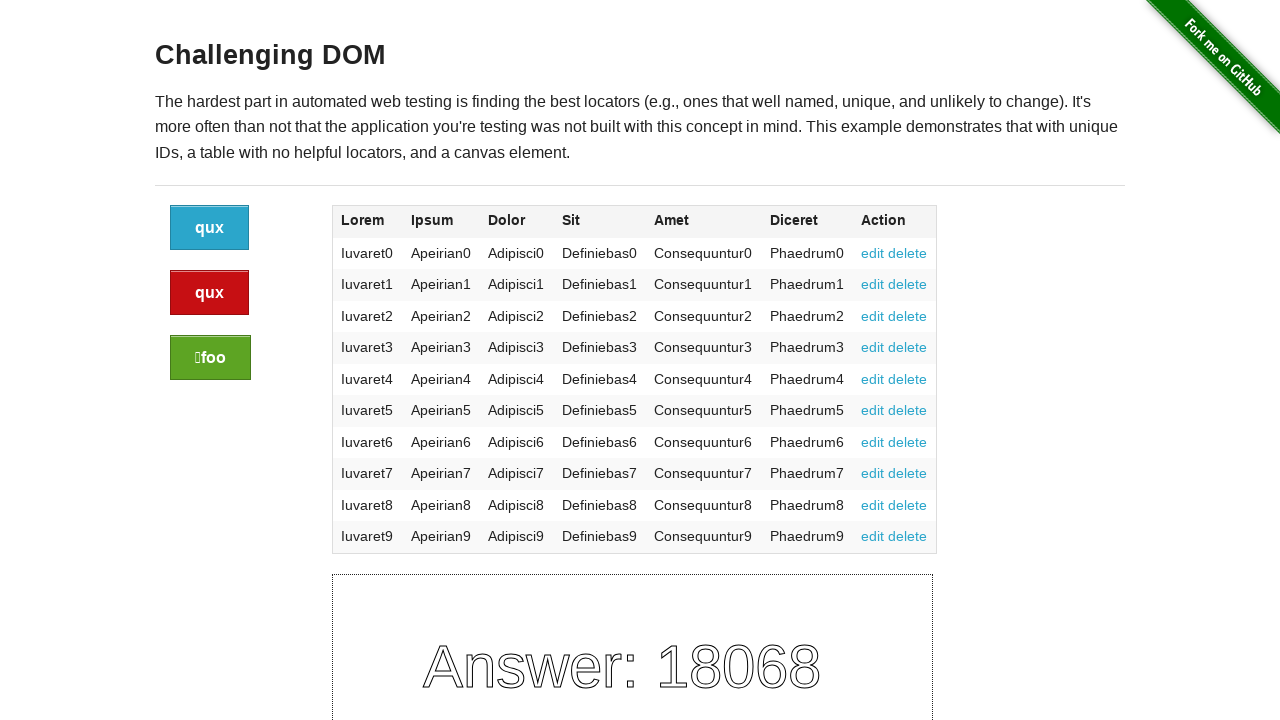